Tests radio button selection by clicking on different radio button options on the W3Schools custom checkbox demo page

Starting URL: https://www.w3schools.com/howto/howto_css_custom_checkbox.asp

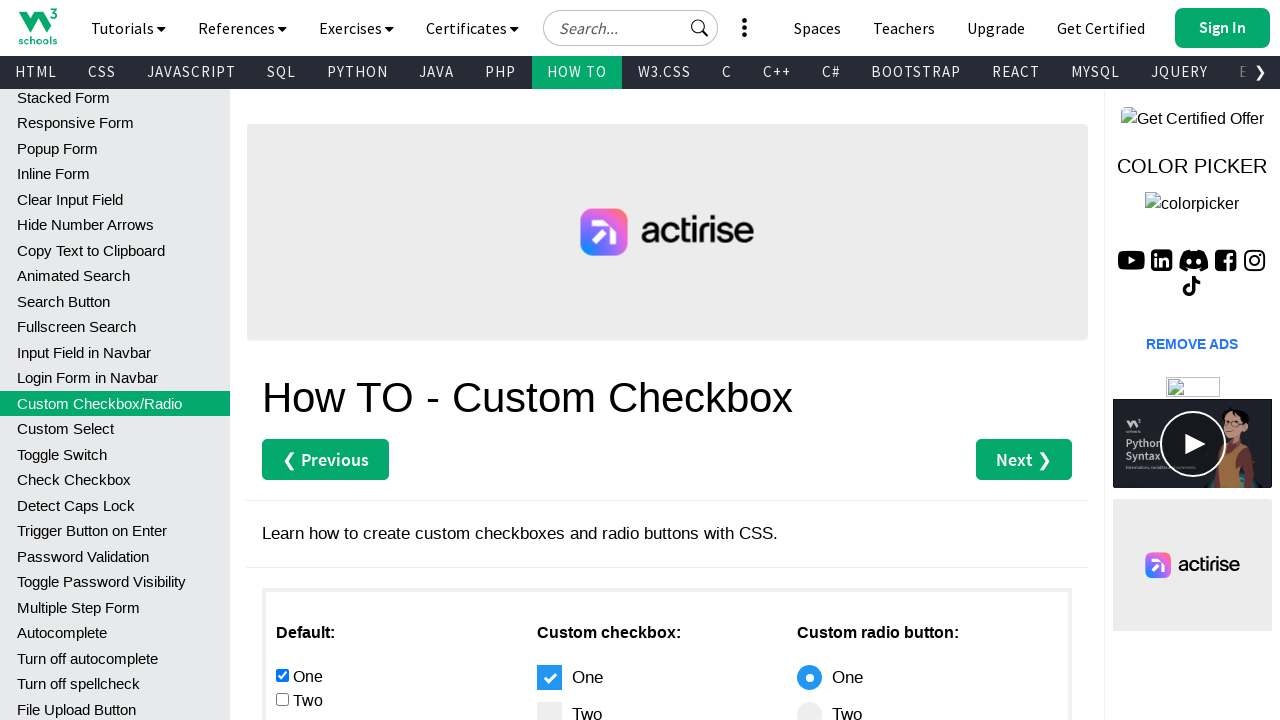

Clicked the fourth radio button option at (282, 360) on xpath=//*[@id='main']/div[3]/div[1]/input[4]
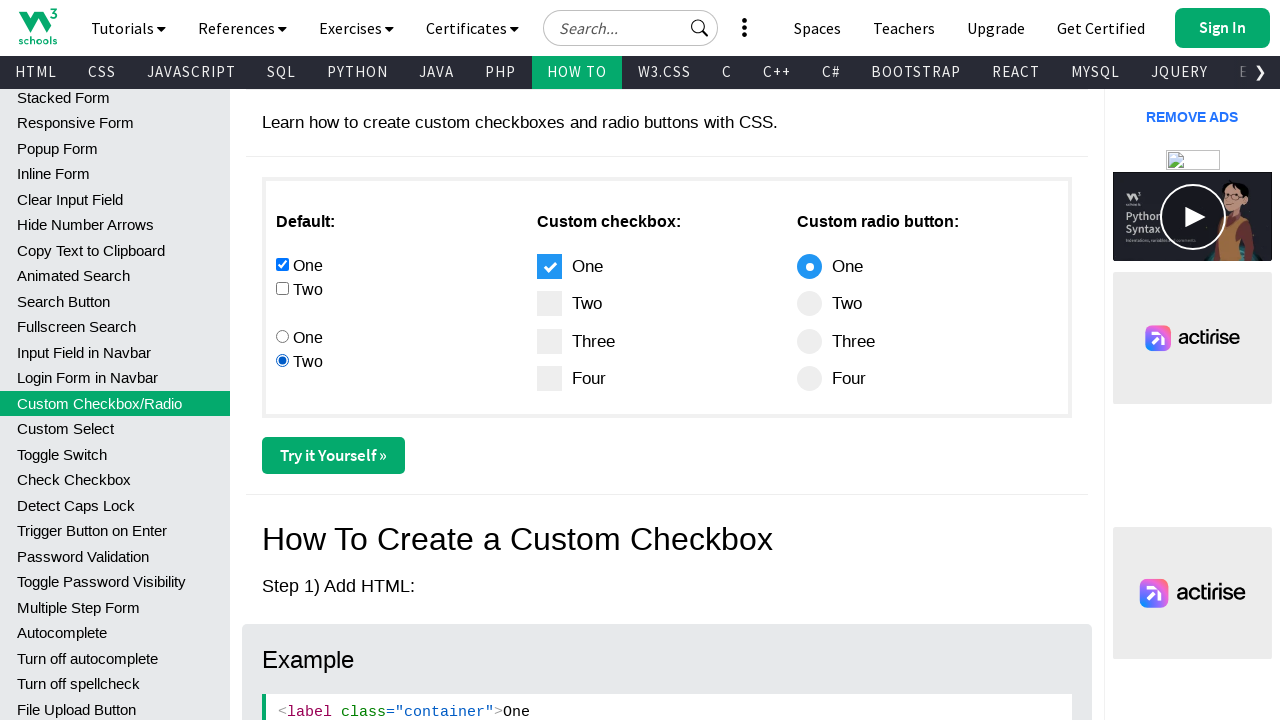

Waited 3 seconds for visual feedback after selecting fourth radio button
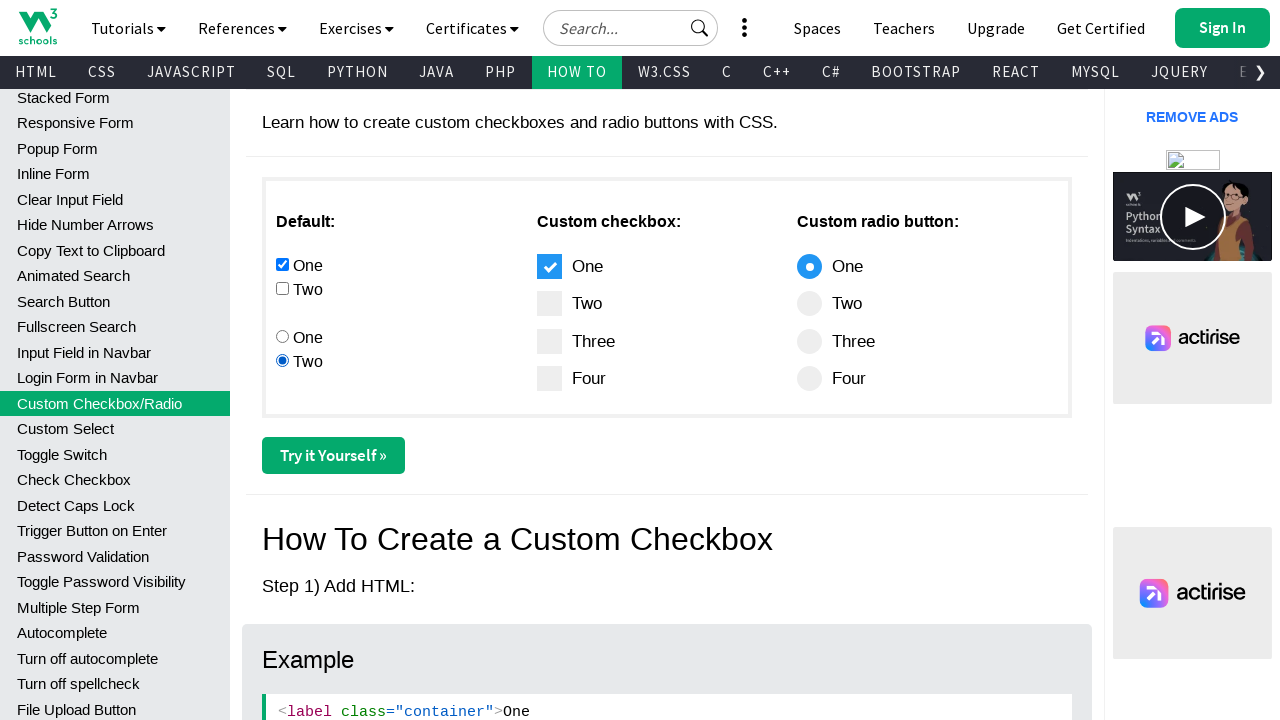

Clicked the third radio button option at (282, 336) on xpath=//*[@id='main']/div[3]/div[1]/input[3]
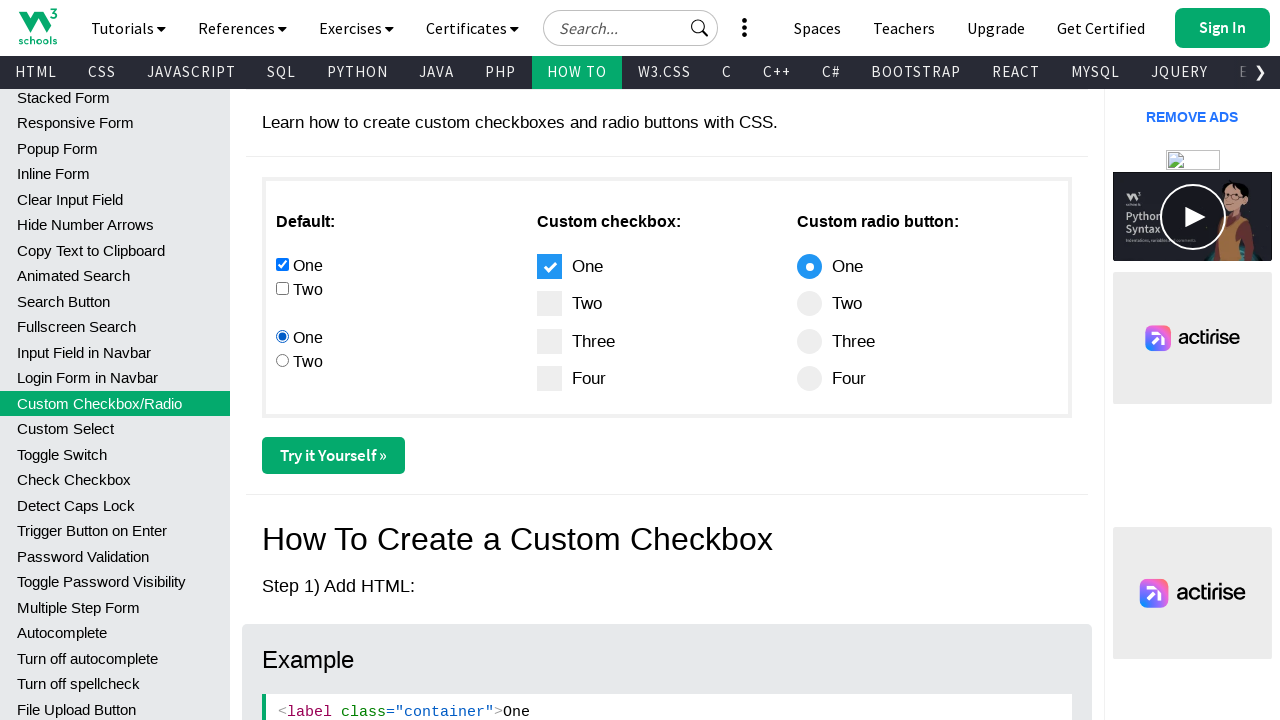

Waited 3 seconds for visual feedback after selecting third radio button
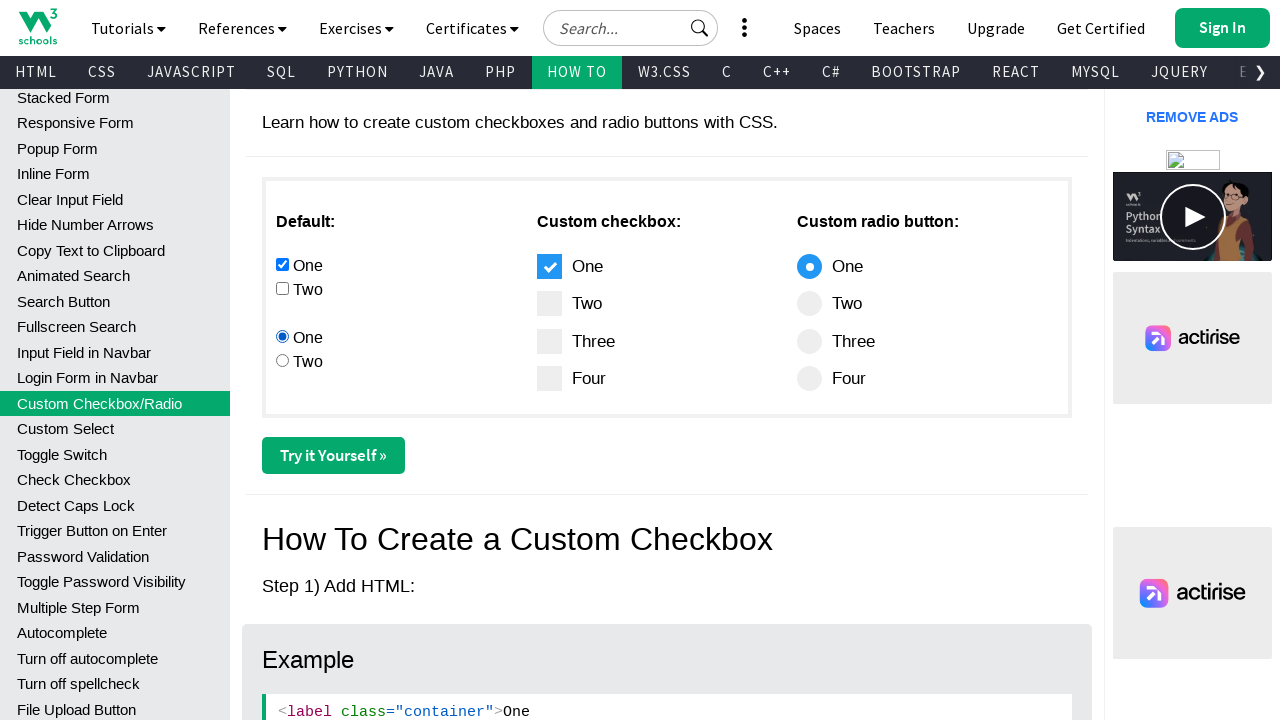

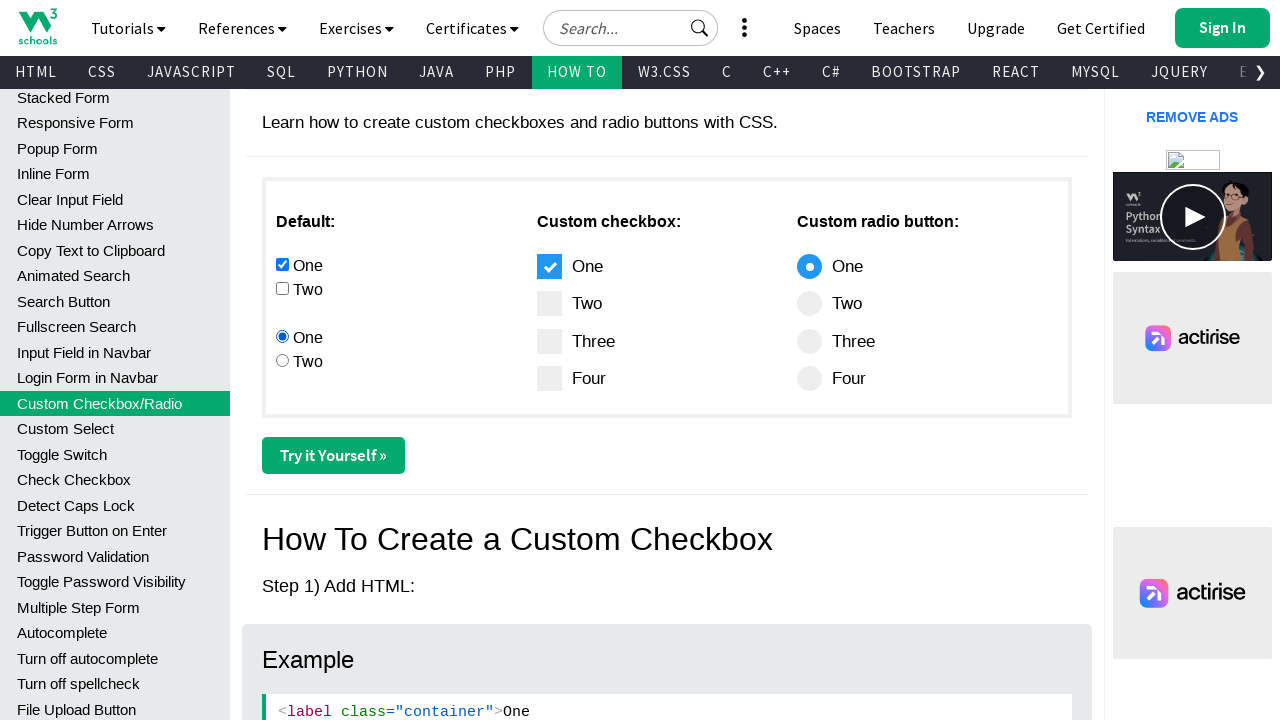